Tests that a saved change to an employee's name persists after switching between employees.

Starting URL: https://devmountain-qa.github.io/employee-manager/1.2_Version/index.html

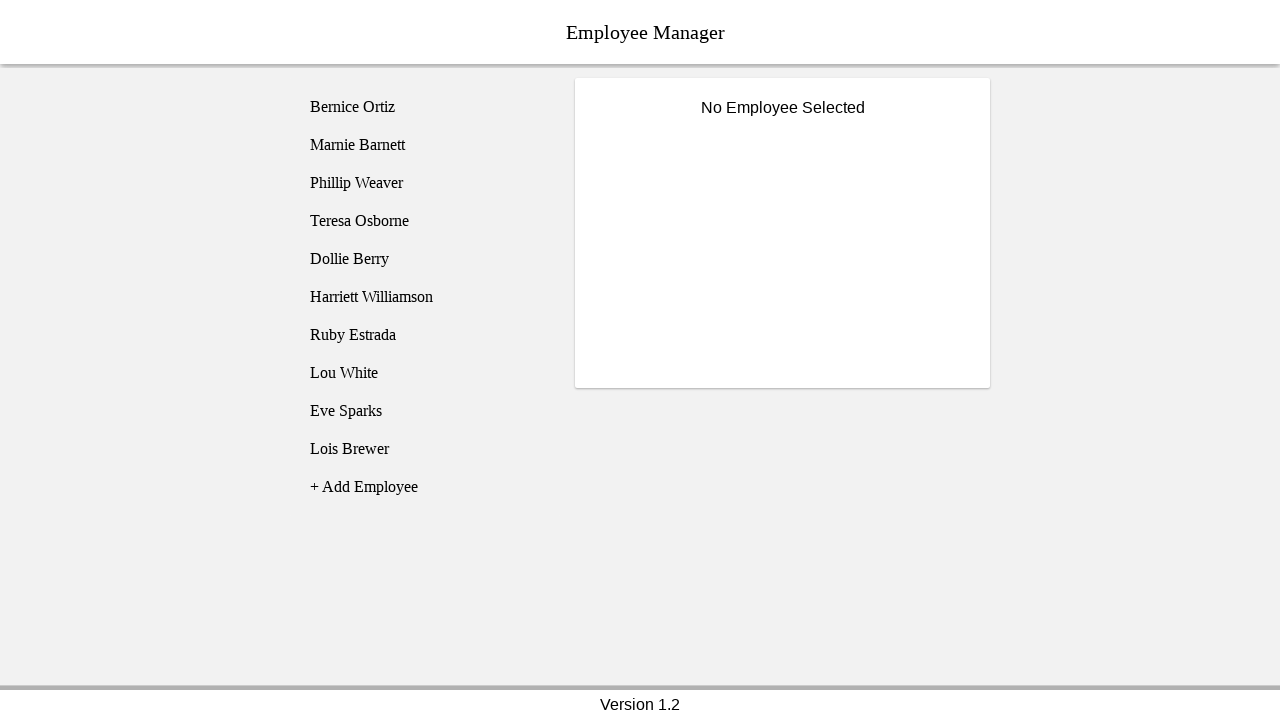

Clicked on Bernice Ortiz employee at (425, 107) on [name='employee1']
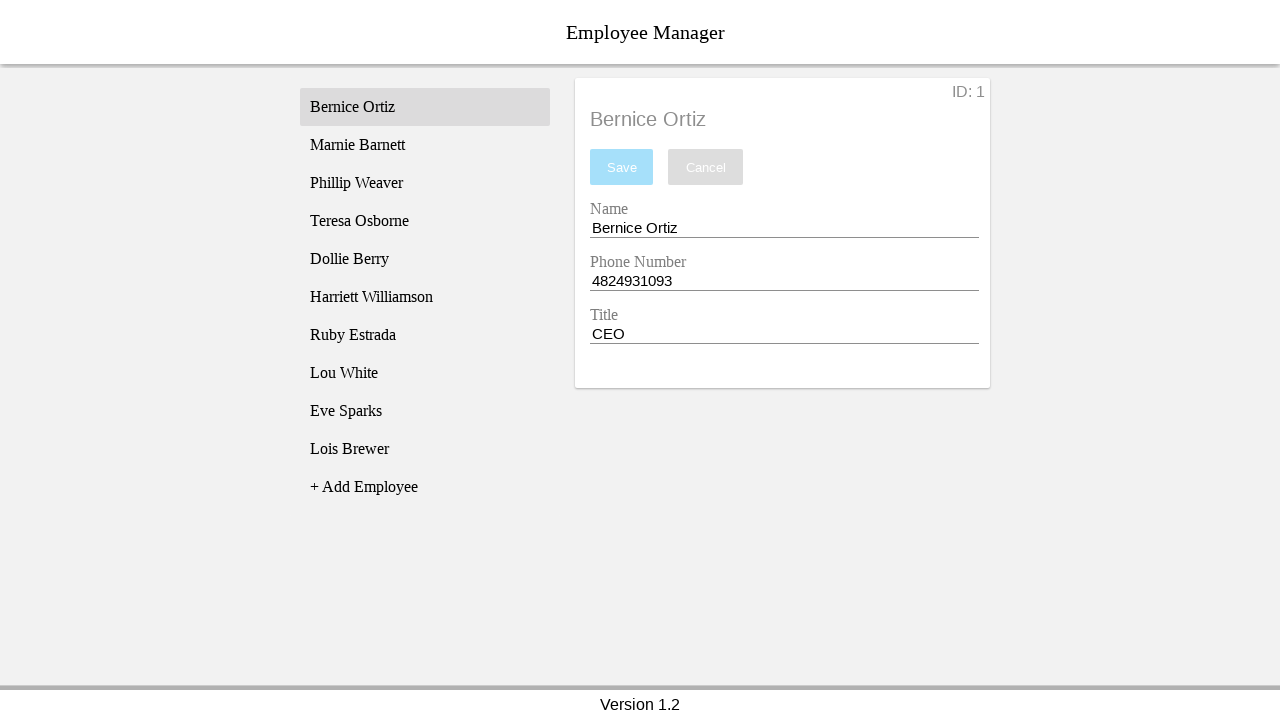

Employee details loaded and became visible
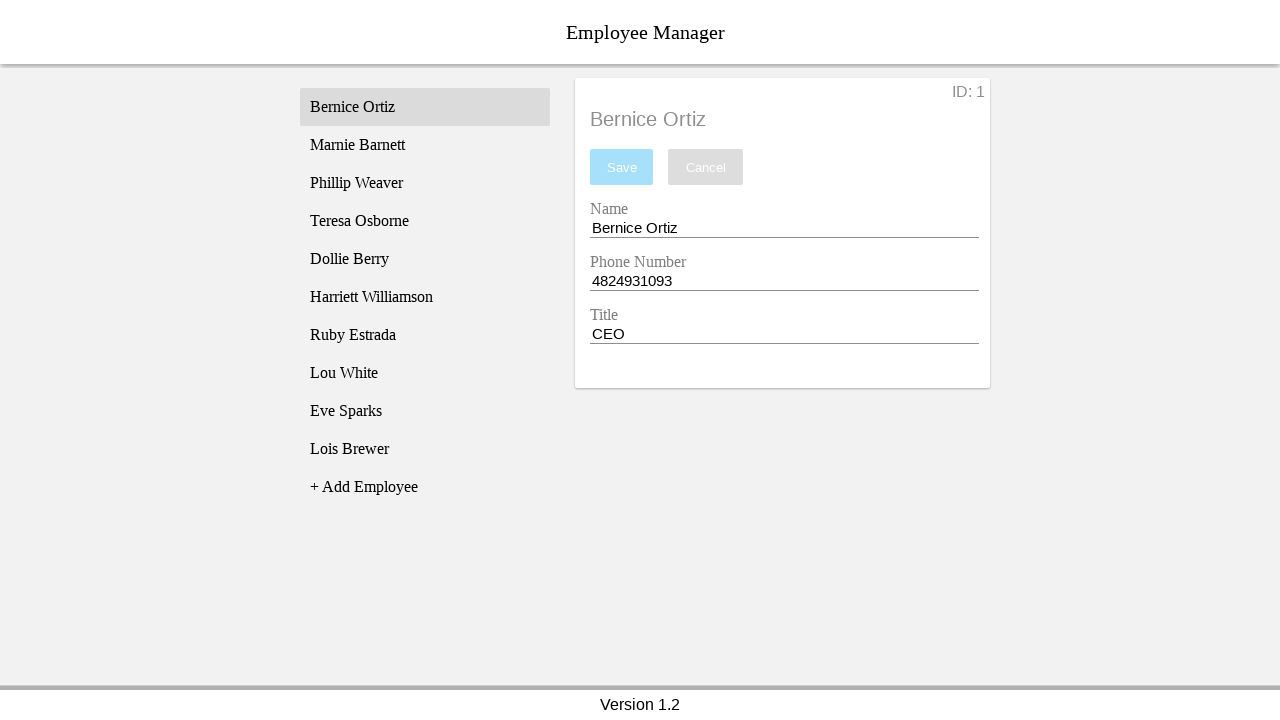

Filled name field with 'Test Name' on [name='nameEntry']
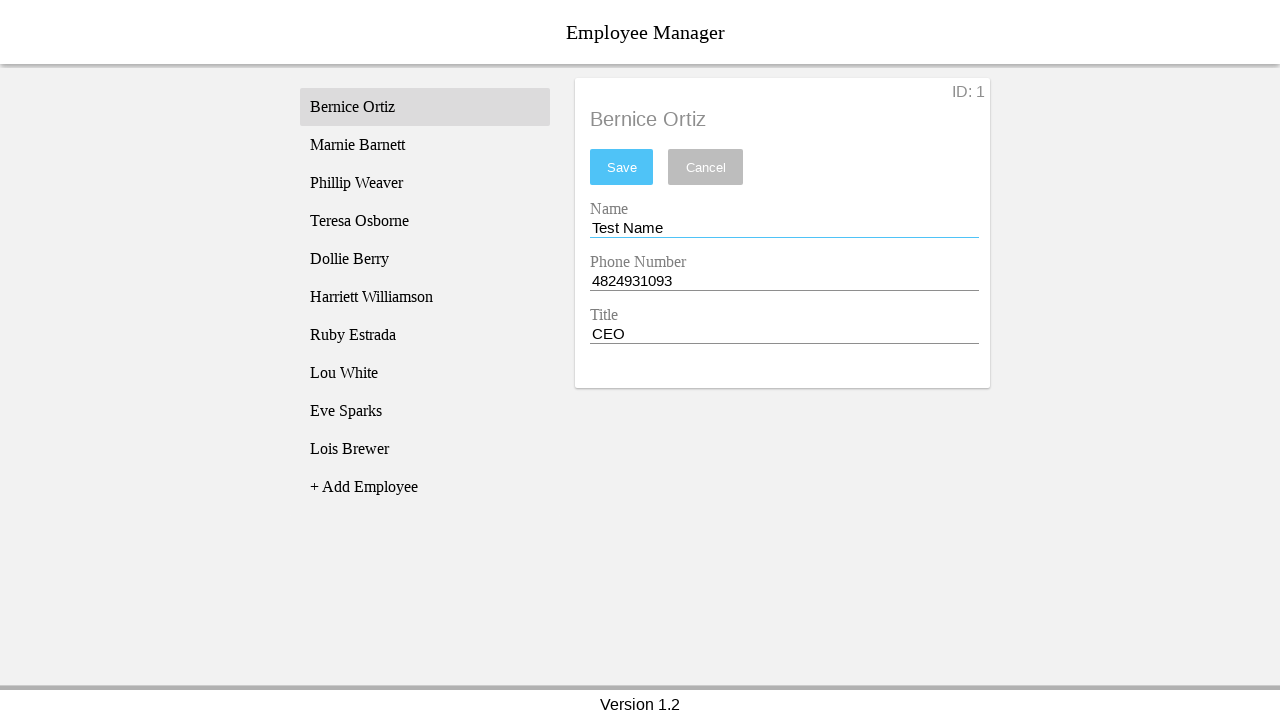

Clicked save button to save the name change at (622, 167) on #saveBtn
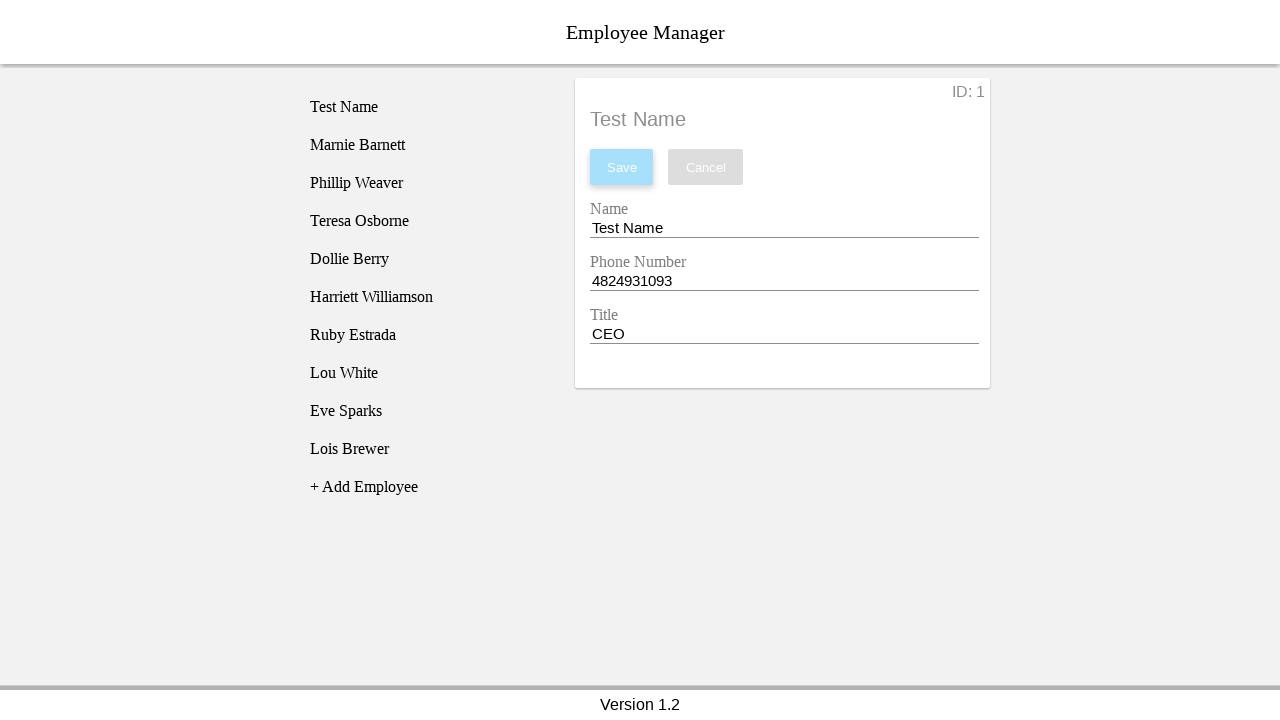

Clicked on Phillip Weaver employee to switch records at (425, 183) on [name='employee3']
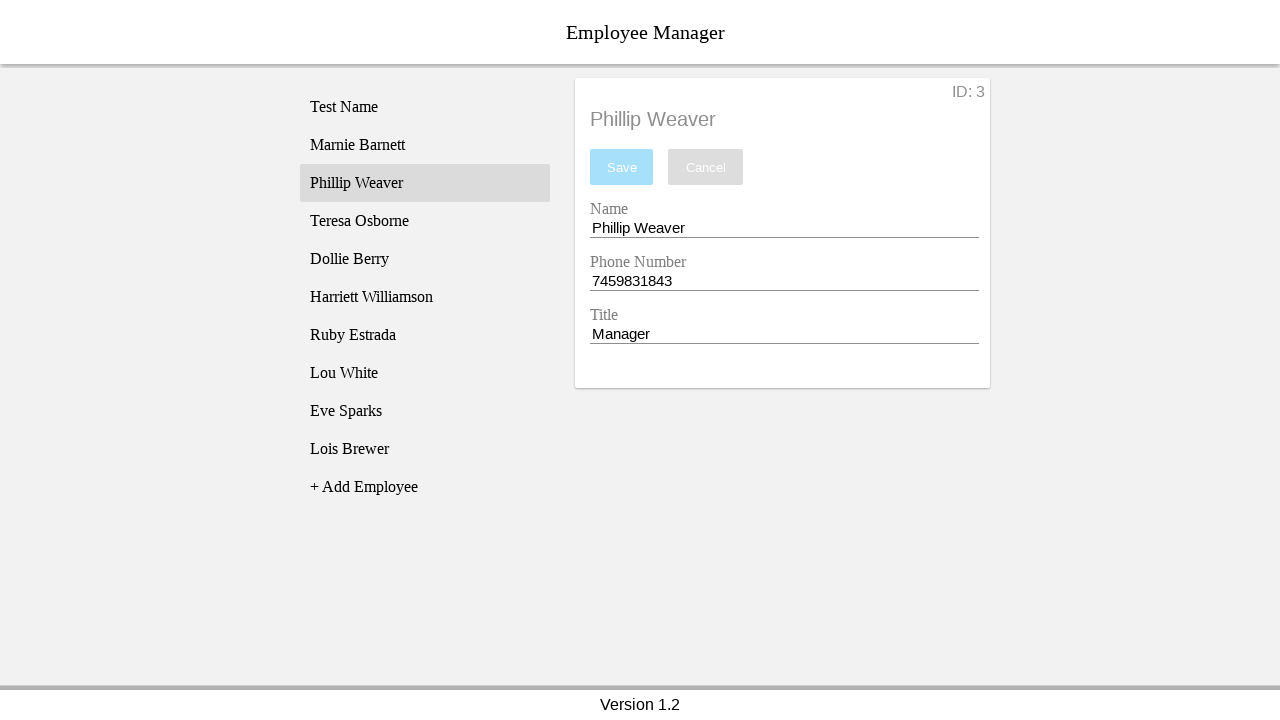

Phillip Weaver's employee details loaded
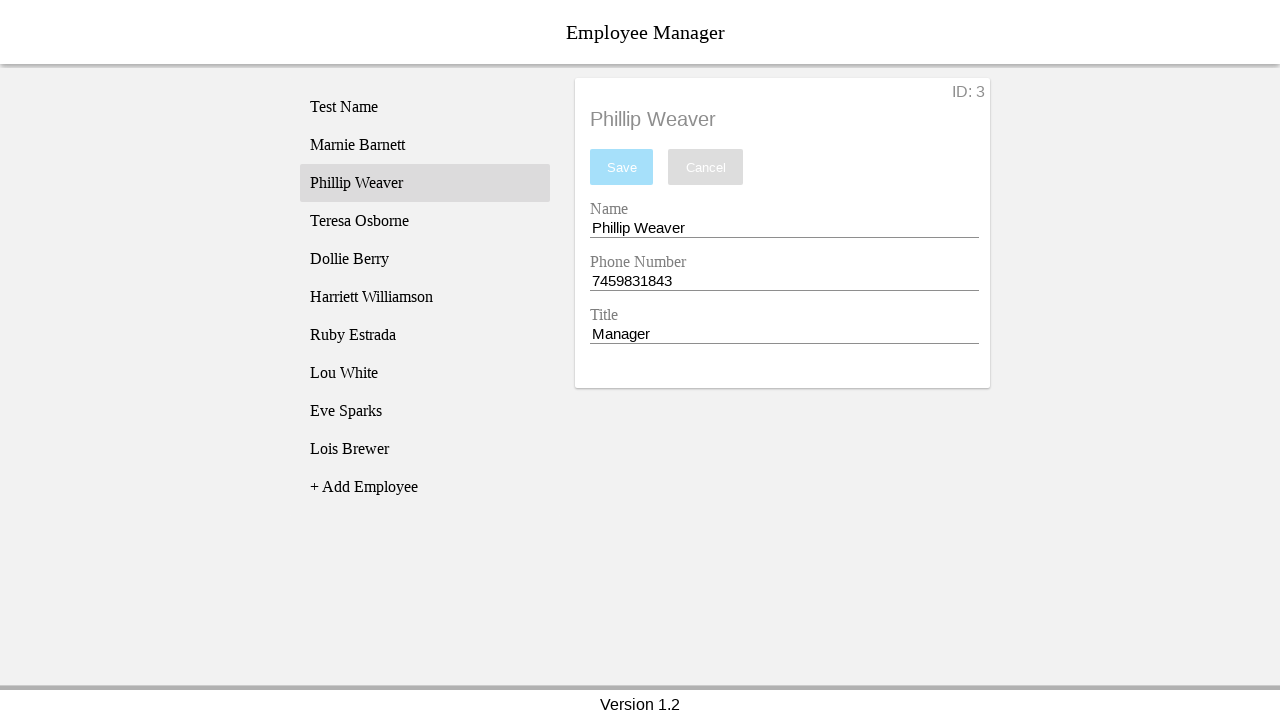

Switched back to Bernice Ortiz employee record at (425, 107) on [name='employee1']
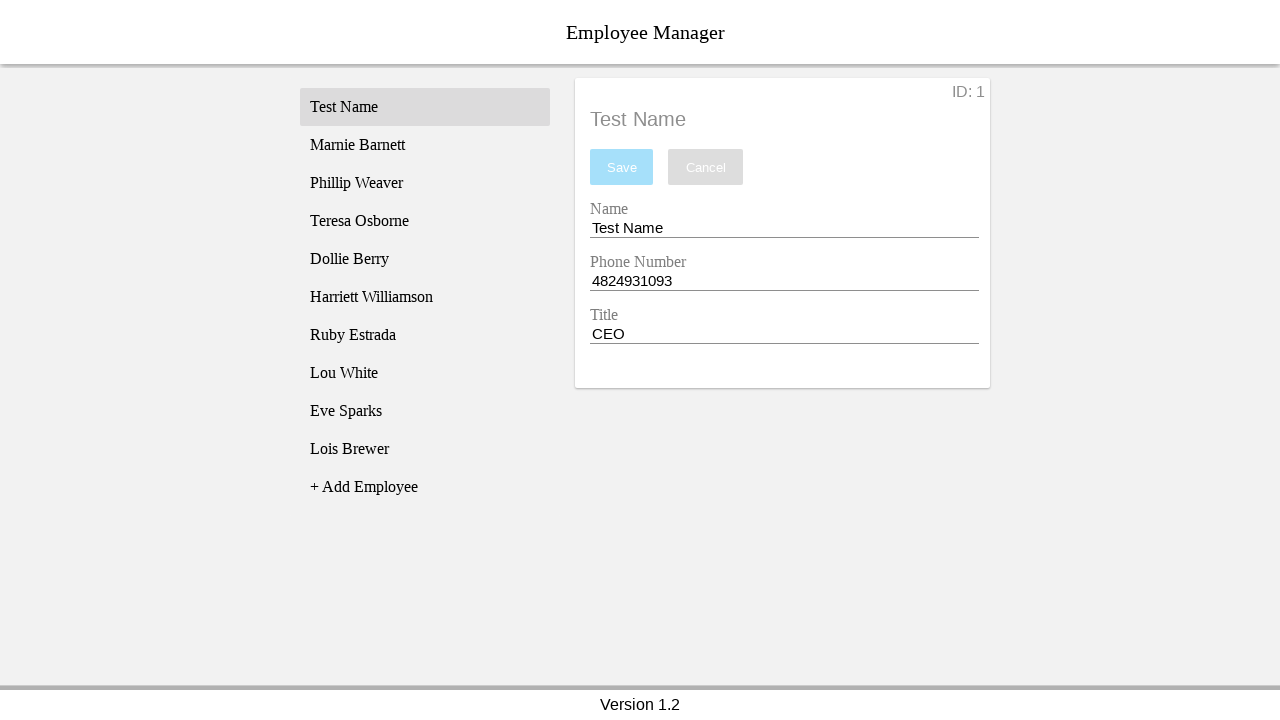

Verified that Bernice's name persisted as 'Test Name' after switching employees
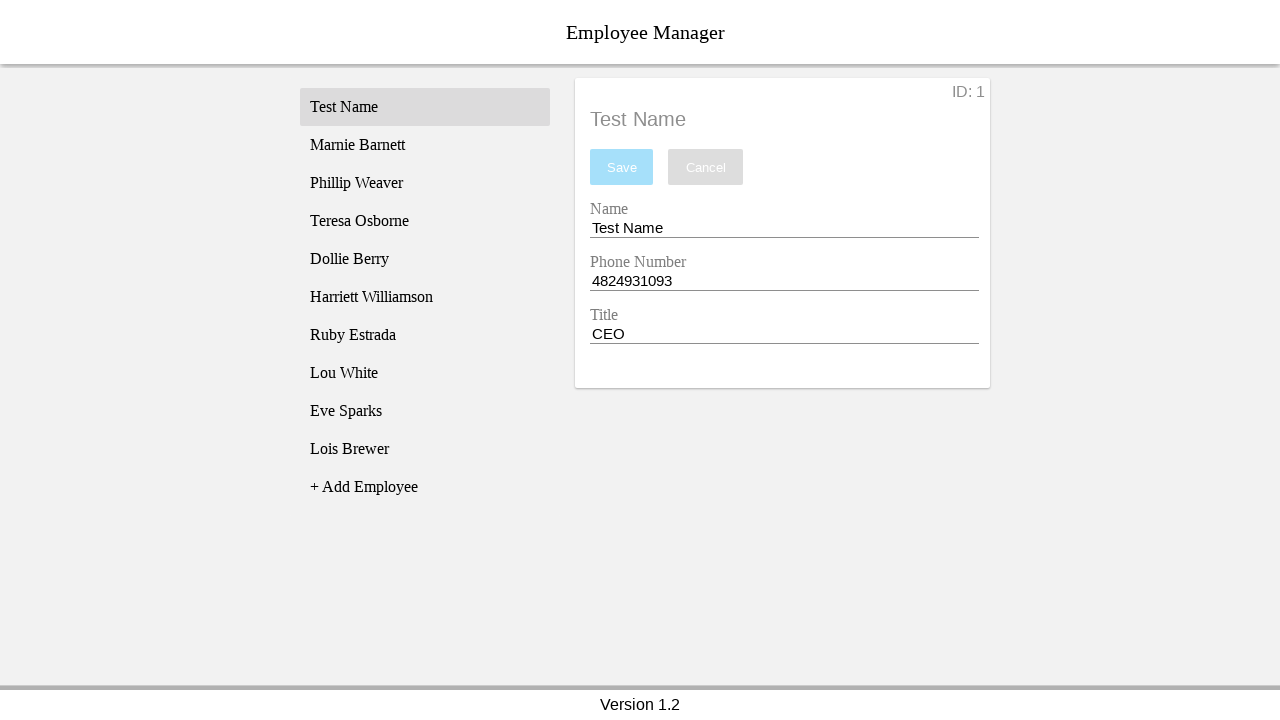

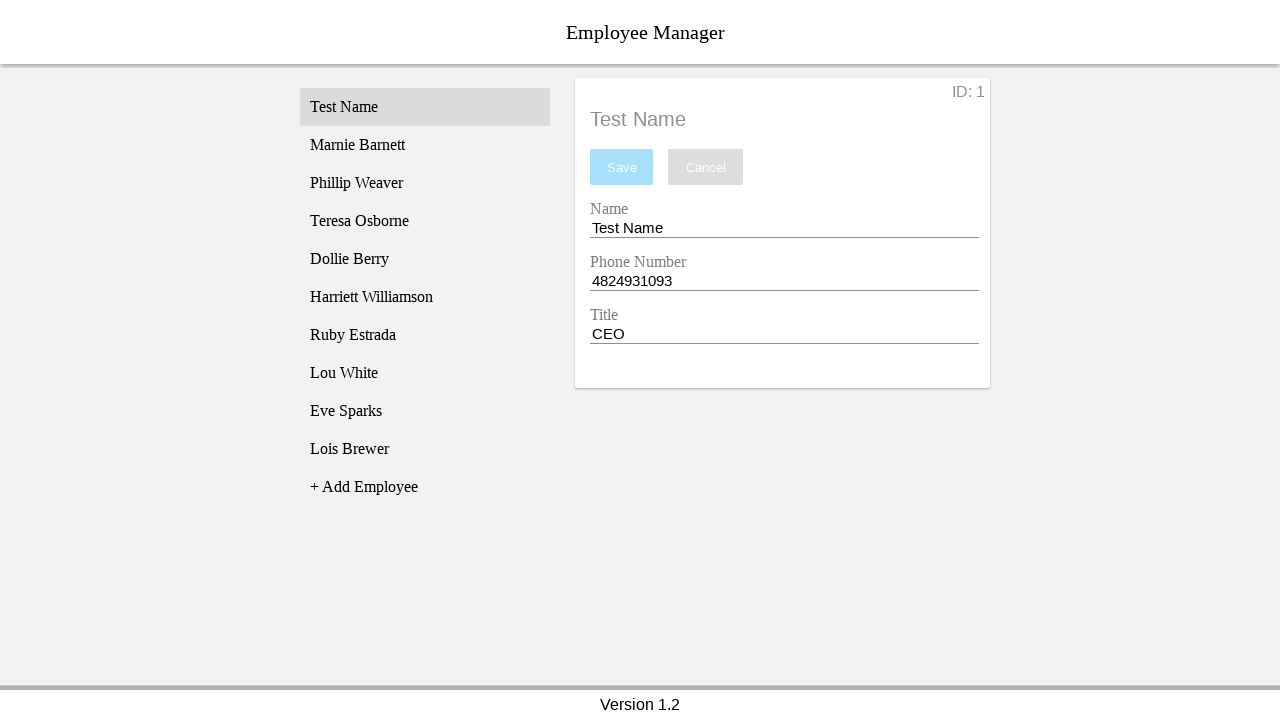